Tests checkbox functionality by navigating to checkboxes page and clicking a checkbox to select it.

Starting URL: http://the-internet.herokuapp.com

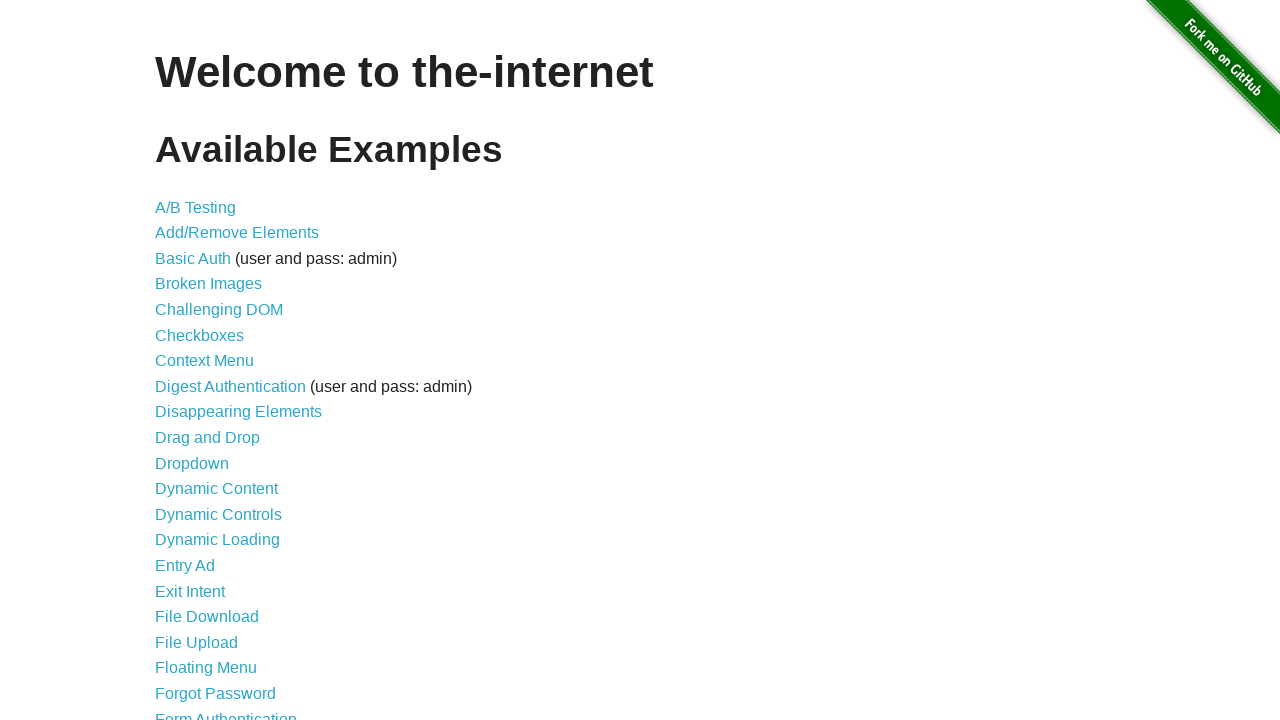

Clicked on Checkboxes link to navigate to checkboxes page at (200, 335) on xpath=//*[@id='content']//*[text()='Checkboxes']
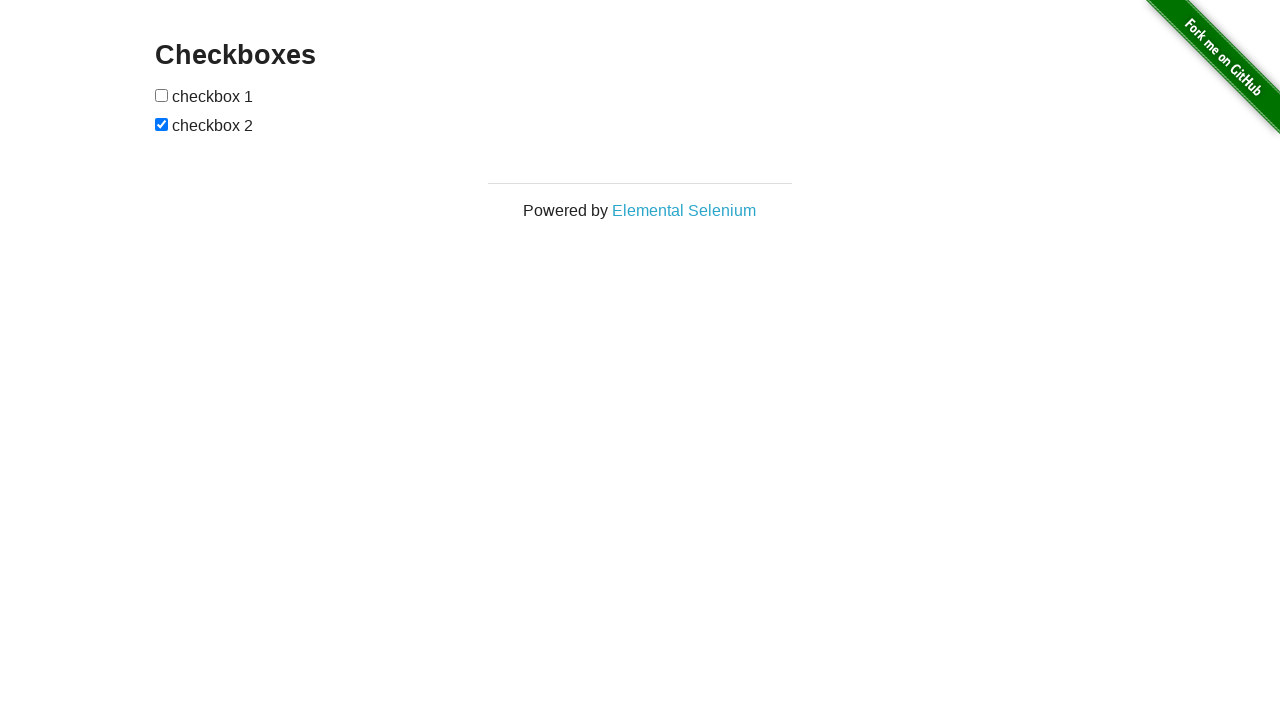

Clicked first checkbox to select it at (162, 95) on xpath=//*[@id='checkboxes']/input[1]
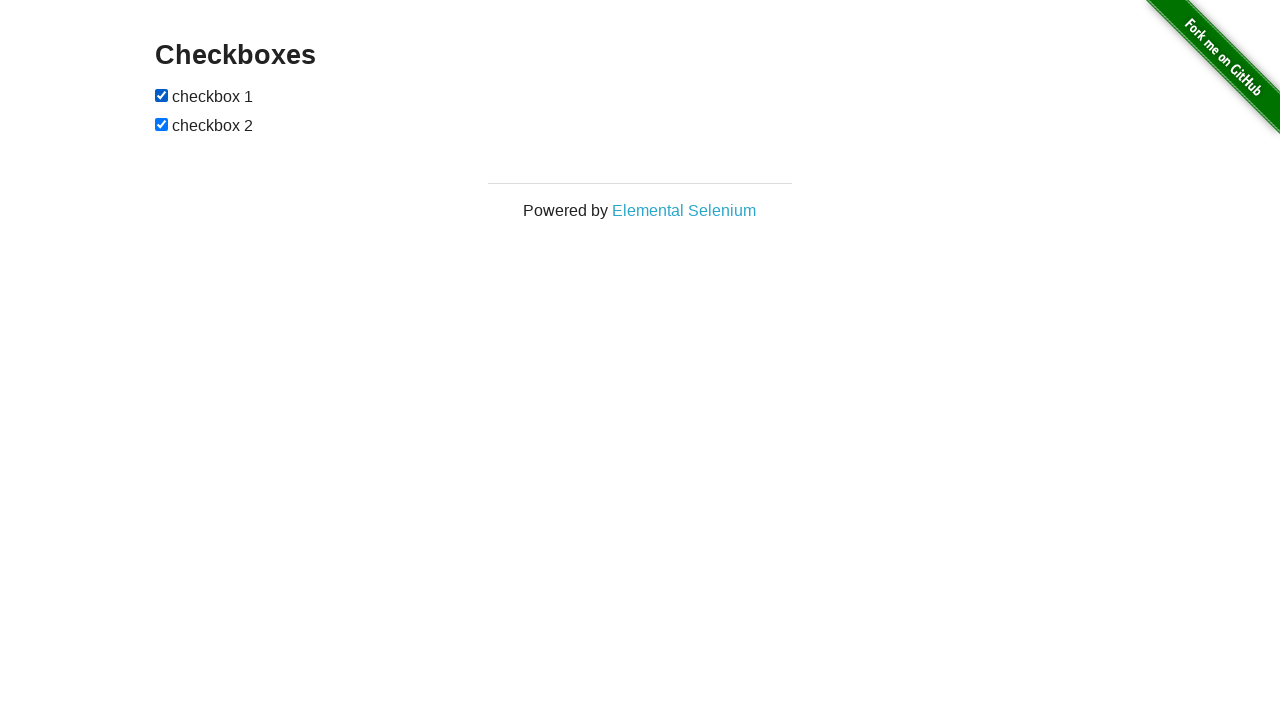

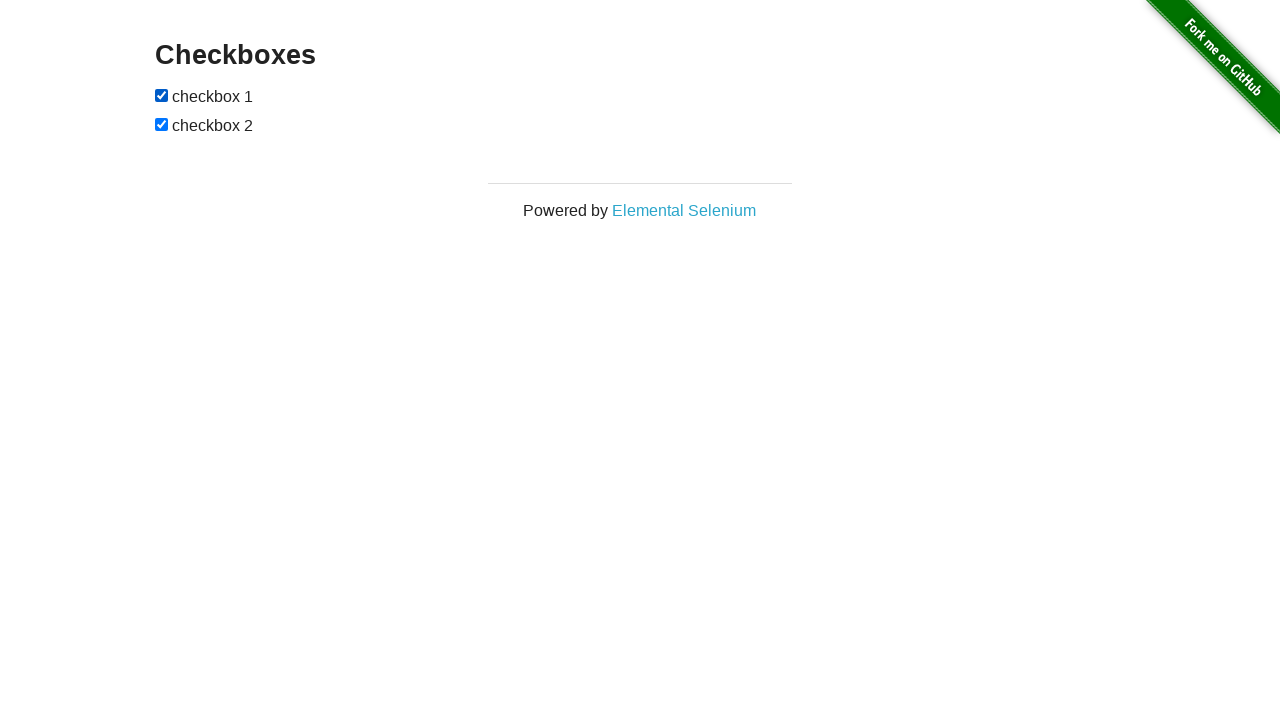